Tests an e-commerce flow by searching for products, adding Cashews to cart, proceeding through checkout, selecting a country, and placing an order

Starting URL: https://rahulshettyacademy.com/seleniumPractise/#/

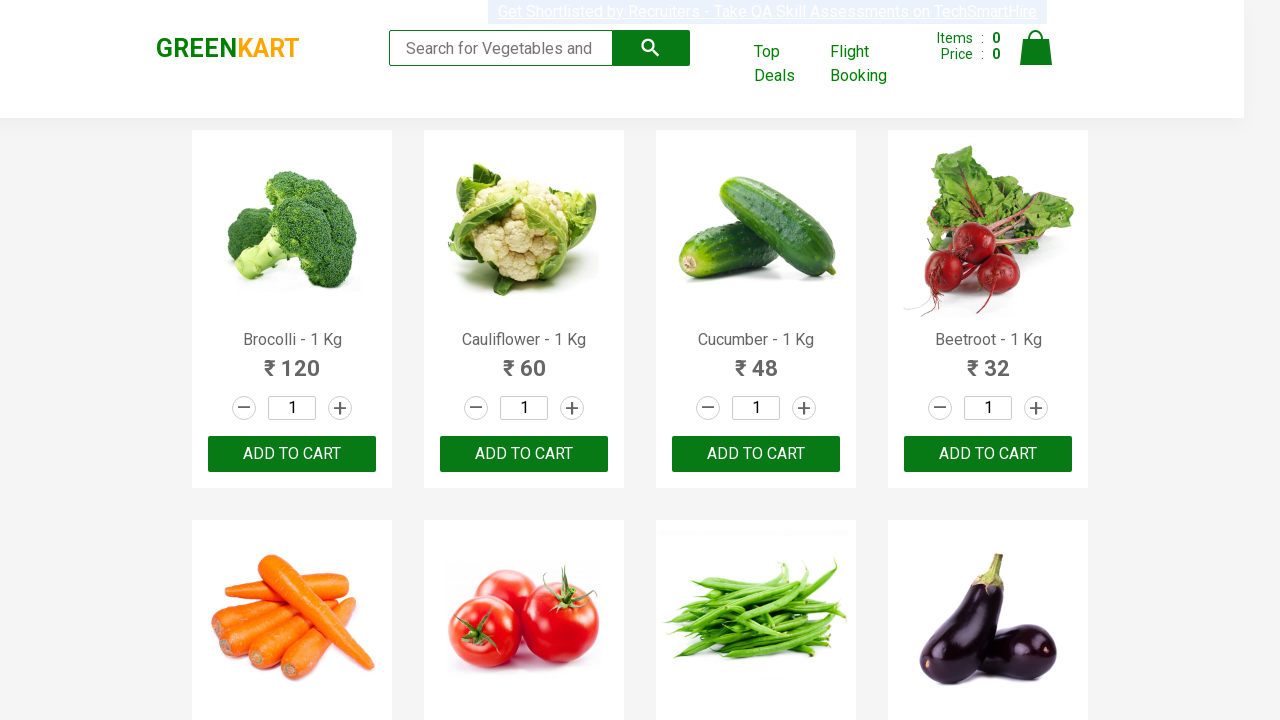

Filled search box with 'ca' to search for products on .search-keyword
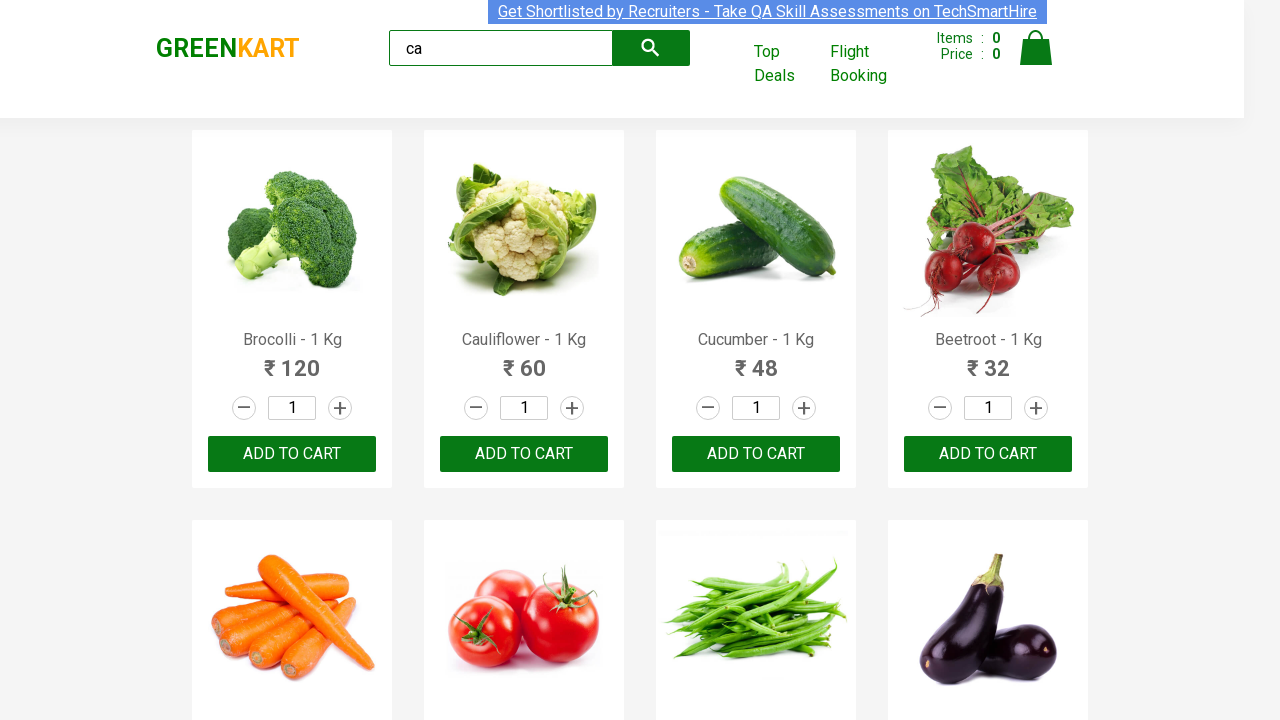

Waited for products to load
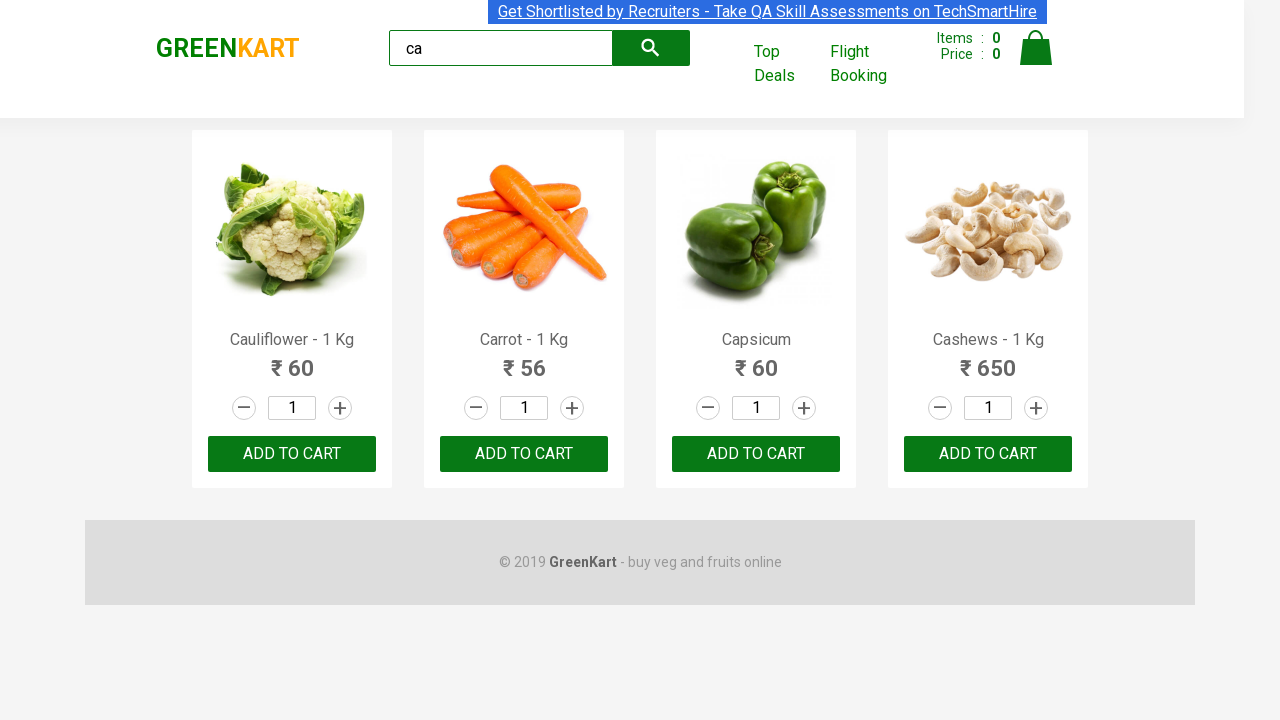

Located all product items on the page
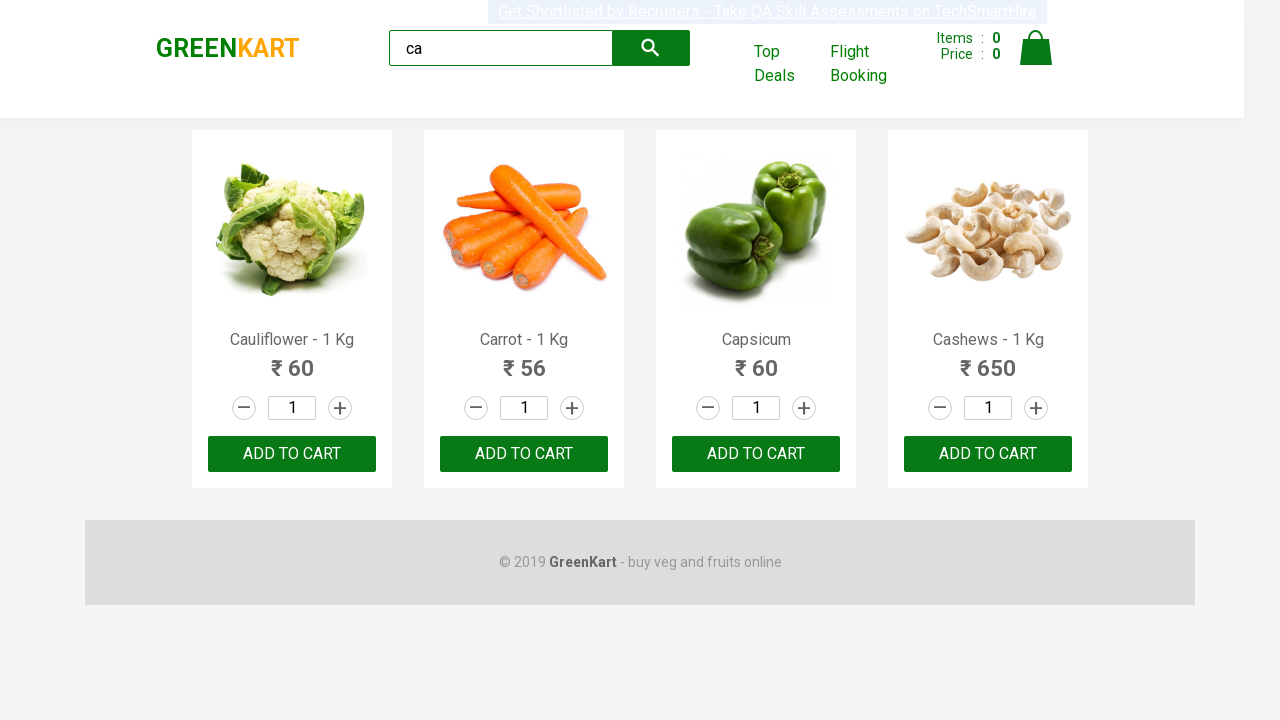

Clicked Add to Cart button for Cashews product at (988, 454) on .products .product >> nth=3 >> button
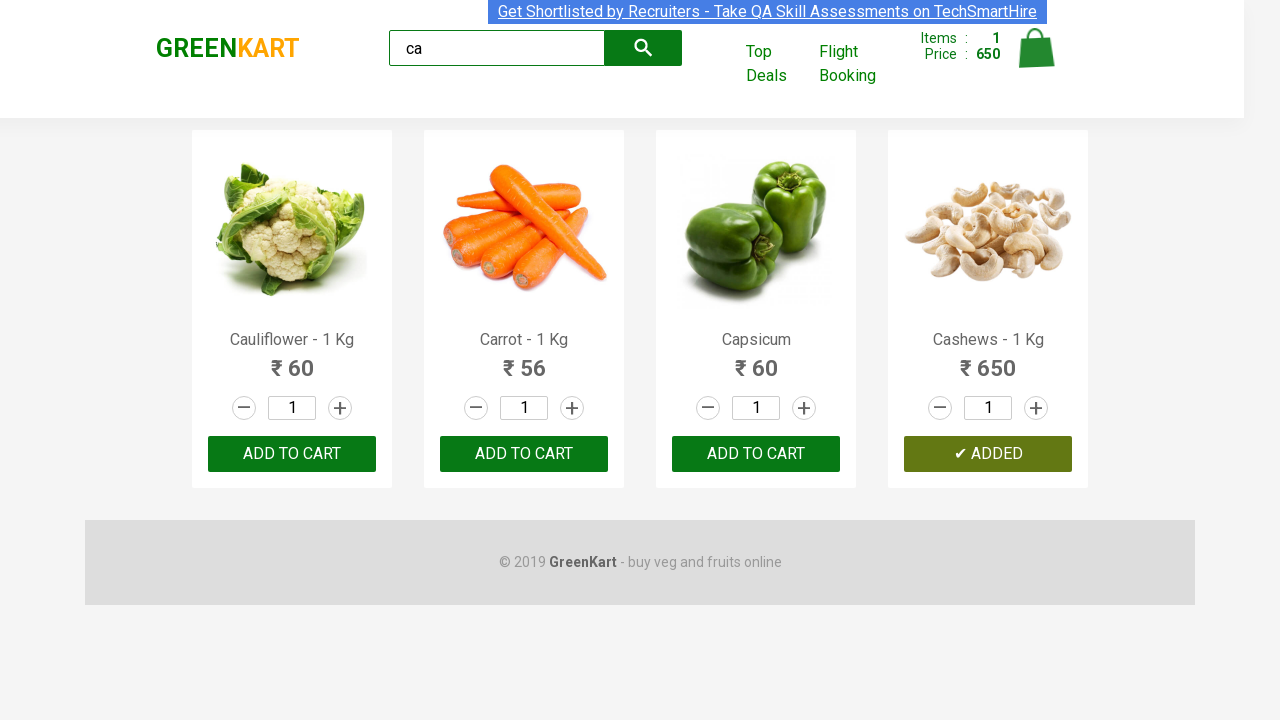

Clicked on cart icon to view cart at (1036, 48) on .cart-icon > img
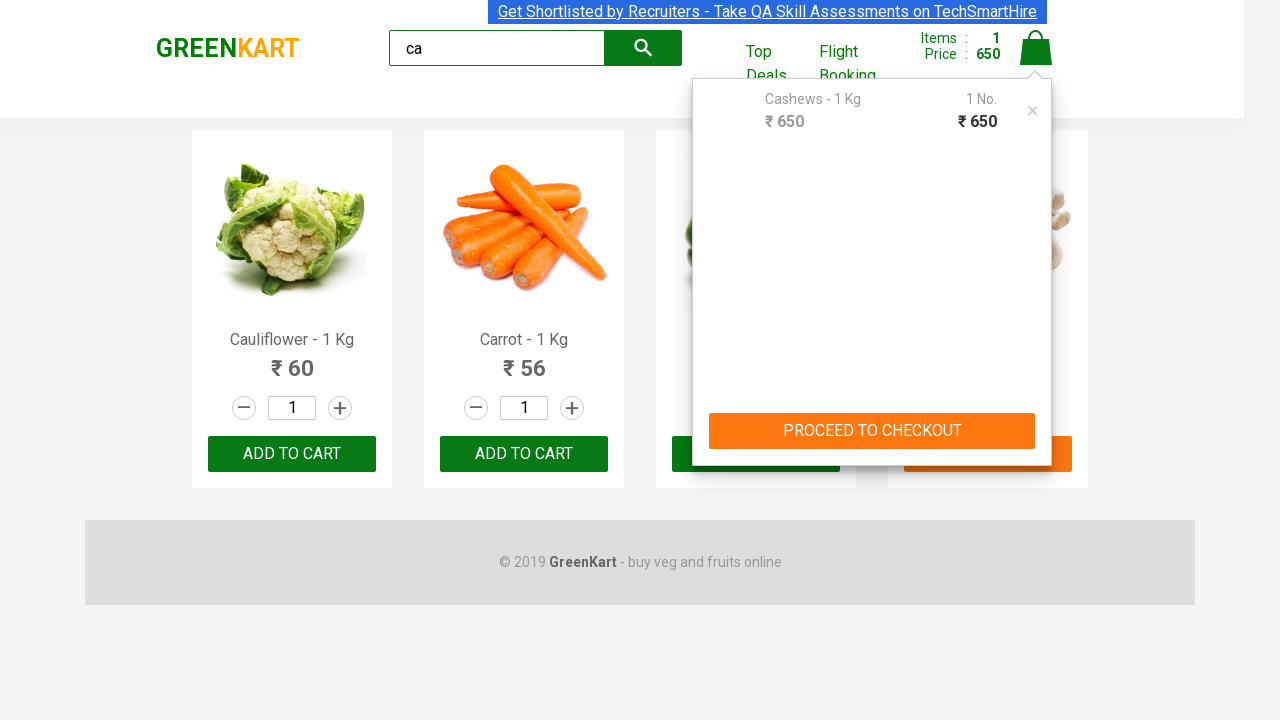

Clicked Proceed to Checkout button at (872, 431) on text=PROCEED TO CHECKOUT
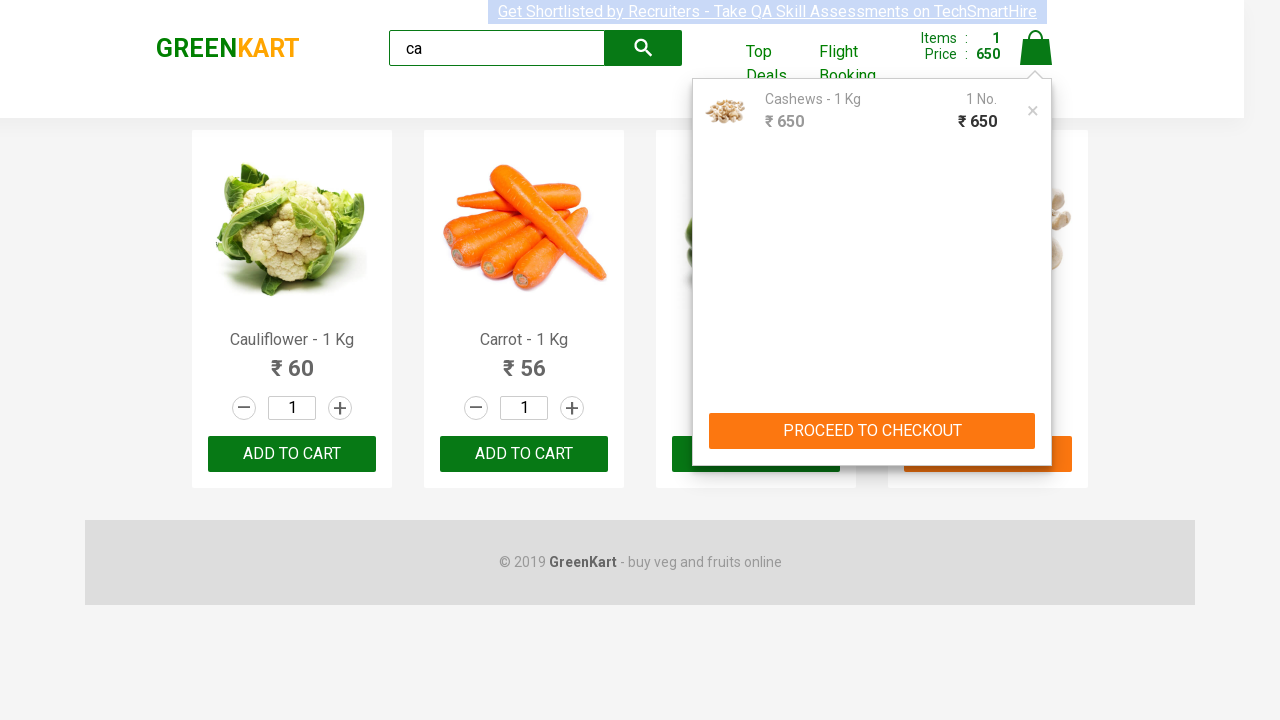

Clicked Place Order button at (1036, 420) on text=Place Order
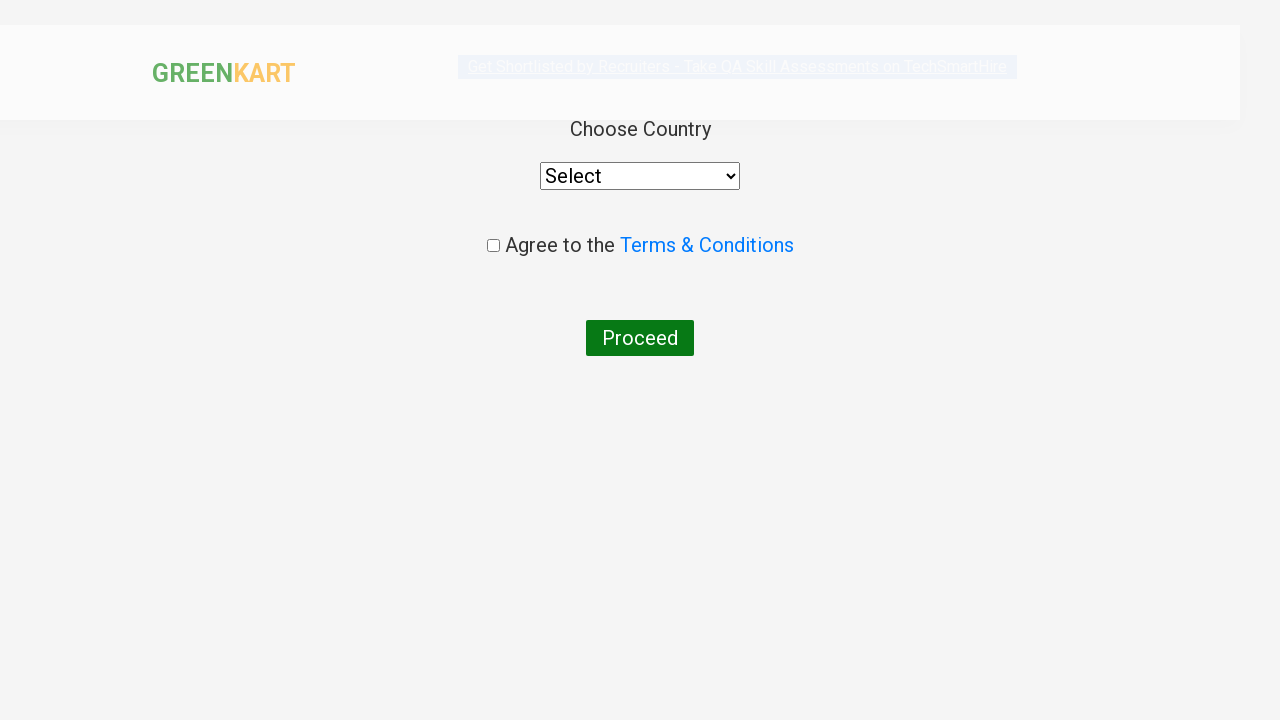

Selected United States from country dropdown on select
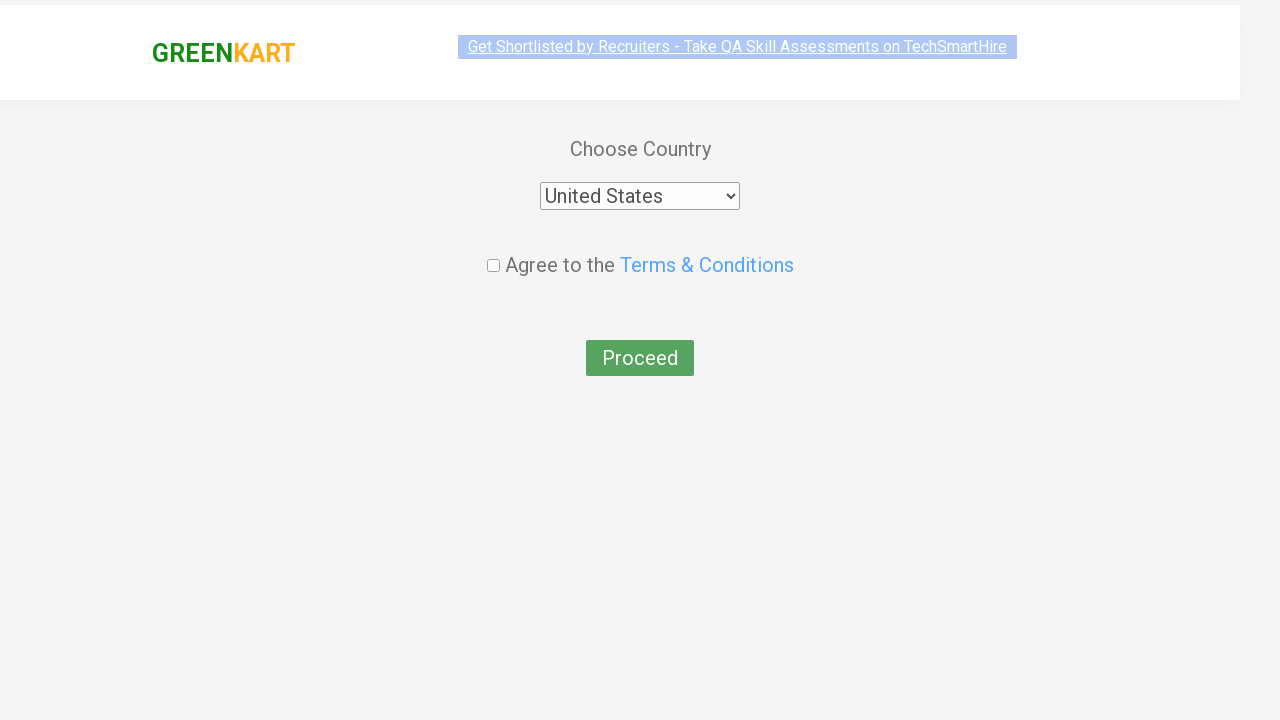

Clicked agreement checkbox at (493, 246) on .chkAgree
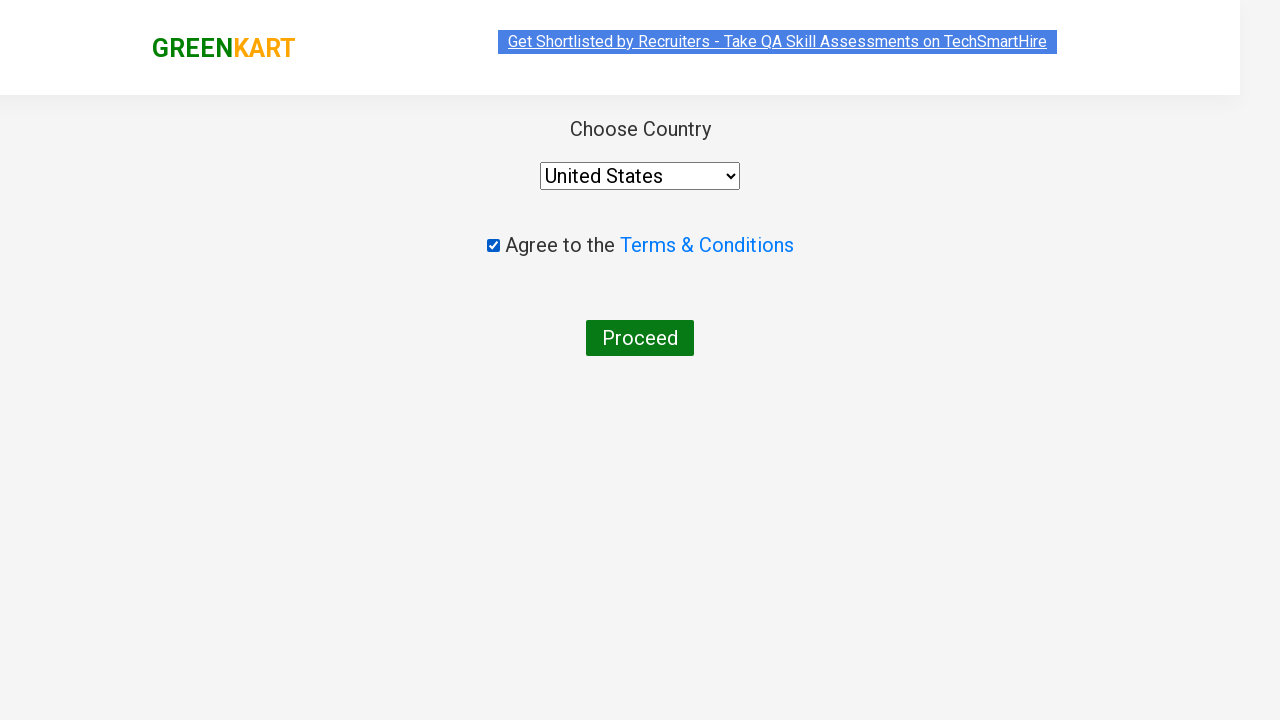

Clicked Proceed button to complete the order at (640, 338) on text=Proceed
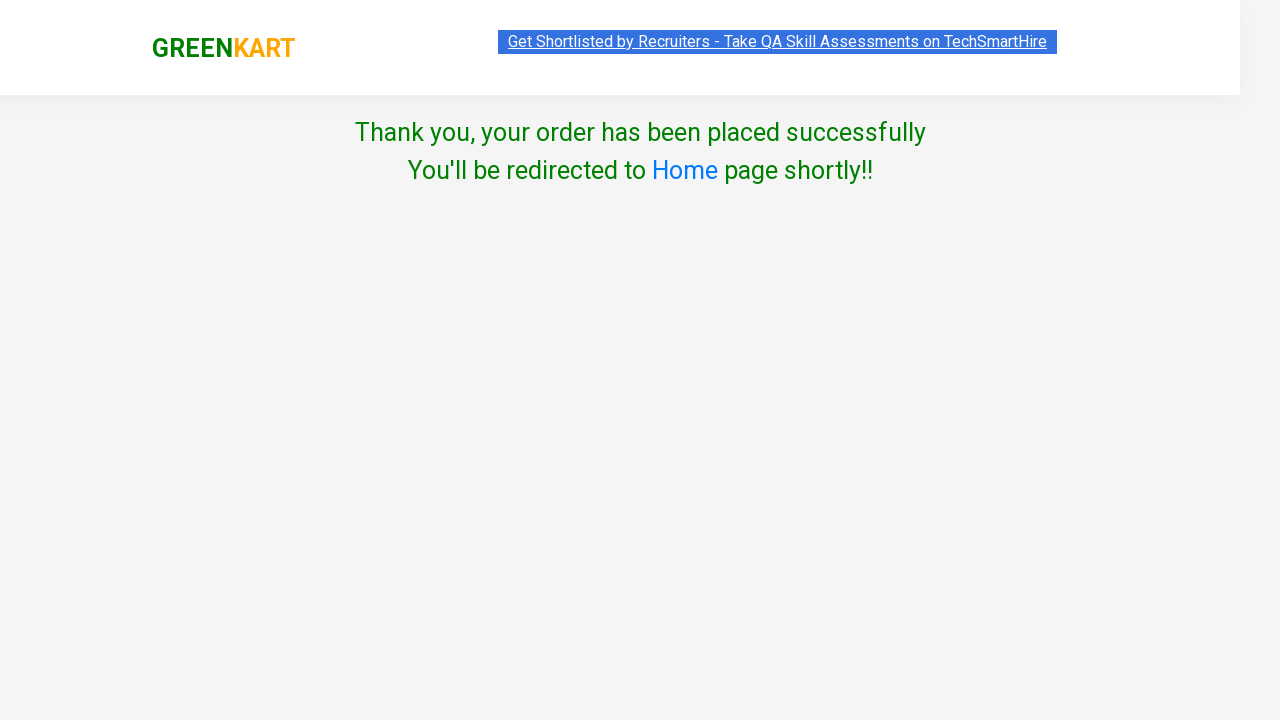

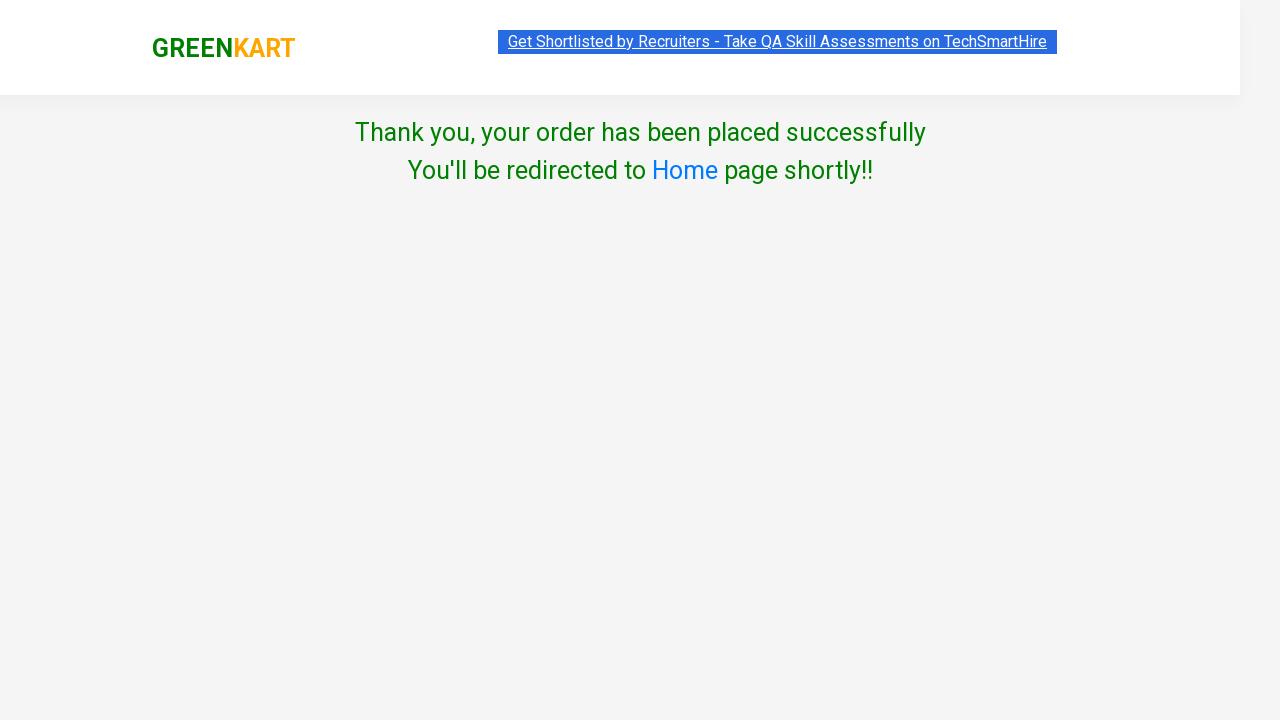